Tests that entered text is trimmed of leading and trailing whitespace when editing.

Starting URL: https://demo.playwright.dev/todomvc

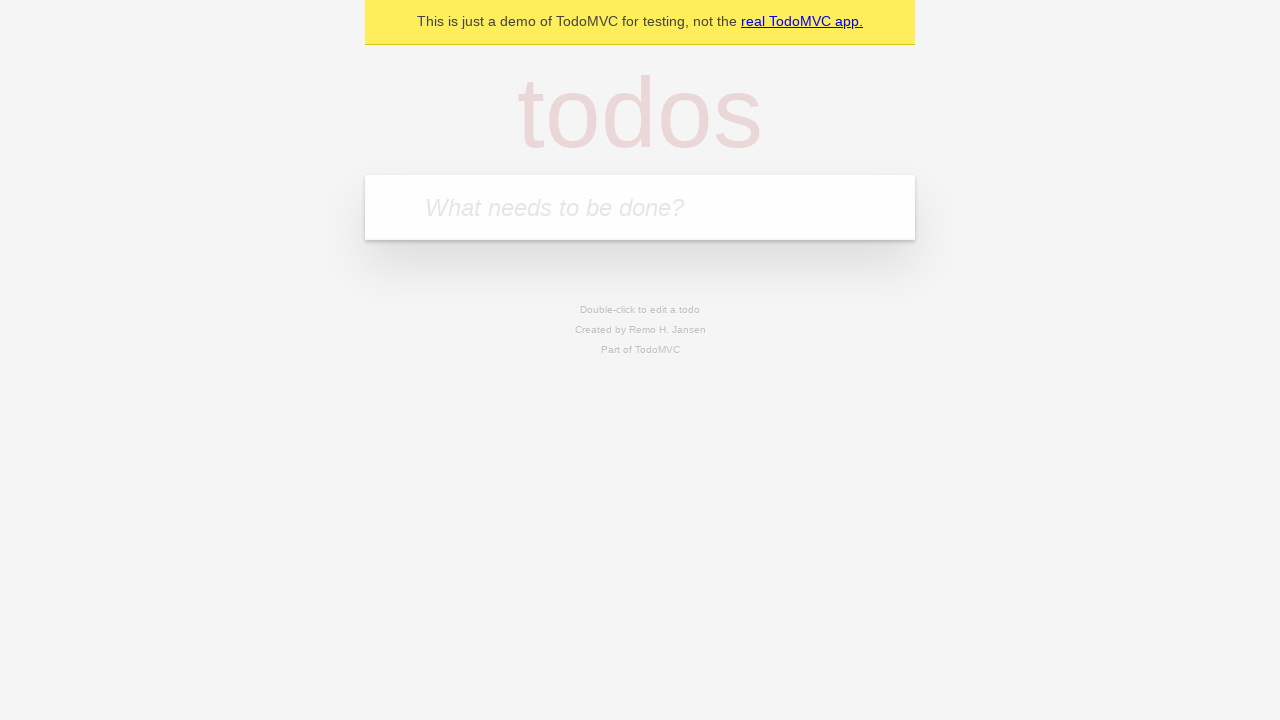

Filled first todo input with 'buy some cheese' on internal:attr=[placeholder="What needs to be done?"i]
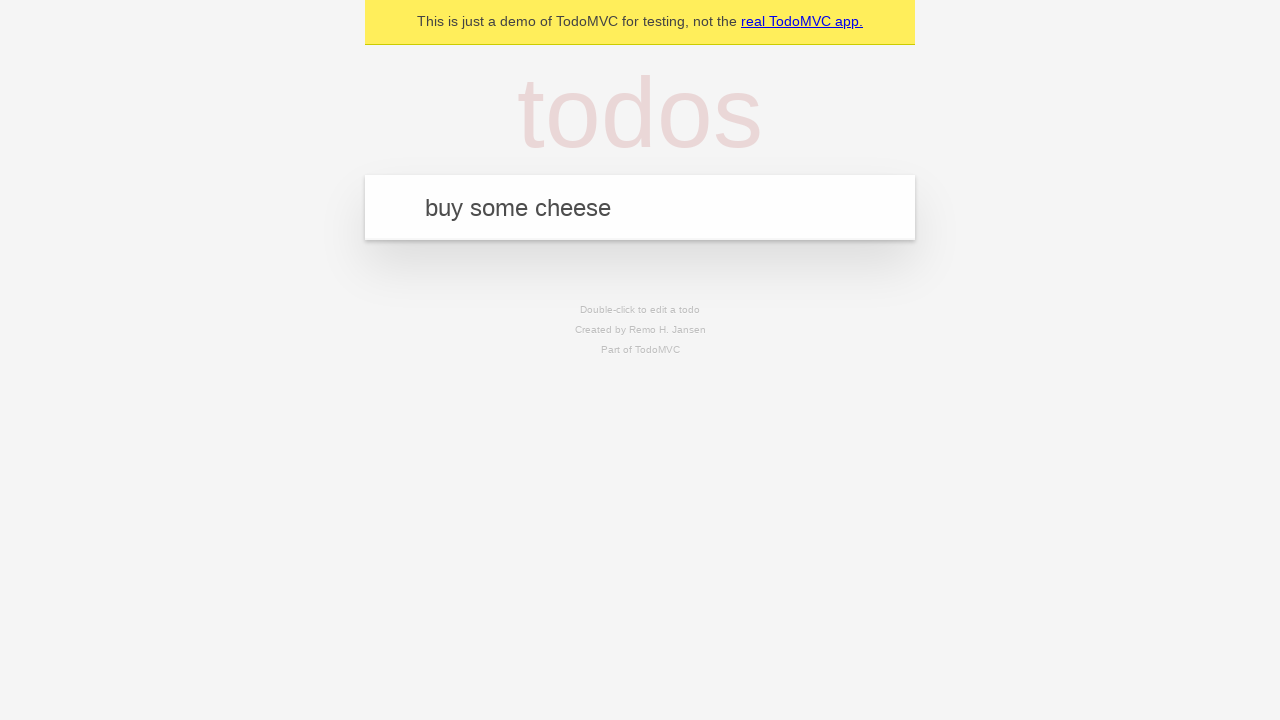

Pressed Enter to create first todo on internal:attr=[placeholder="What needs to be done?"i]
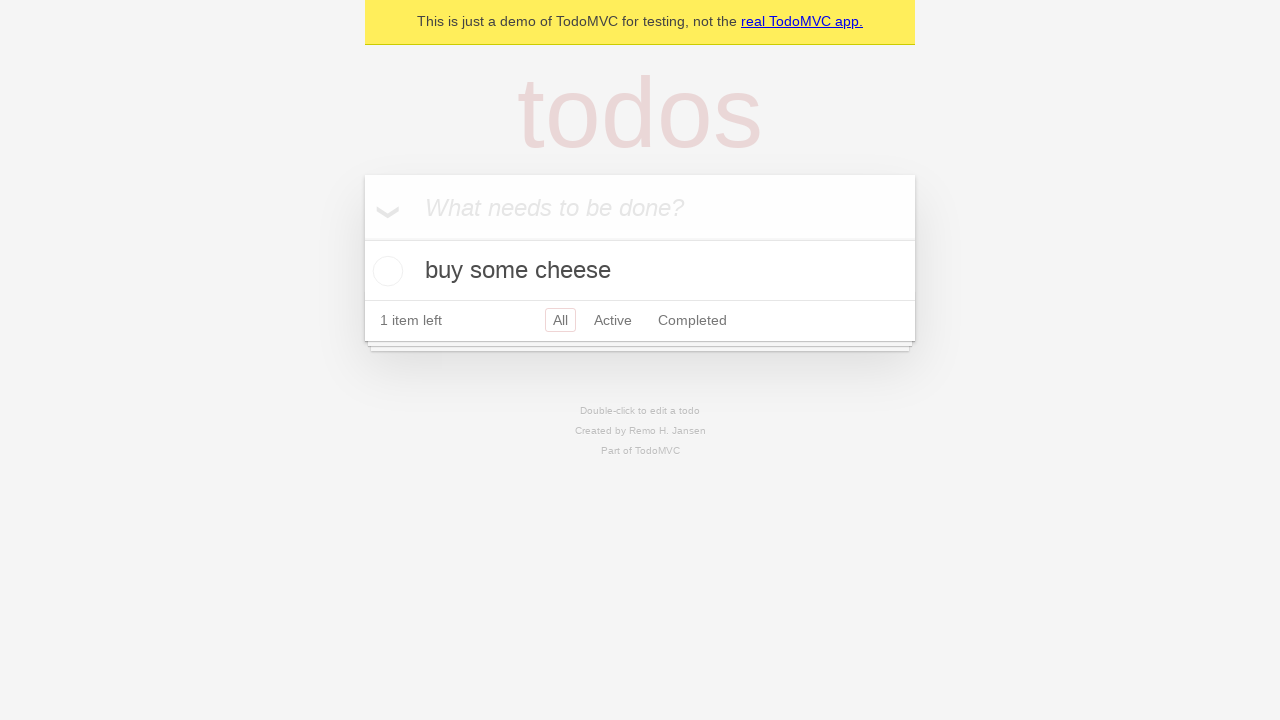

Filled second todo input with 'feed the cat' on internal:attr=[placeholder="What needs to be done?"i]
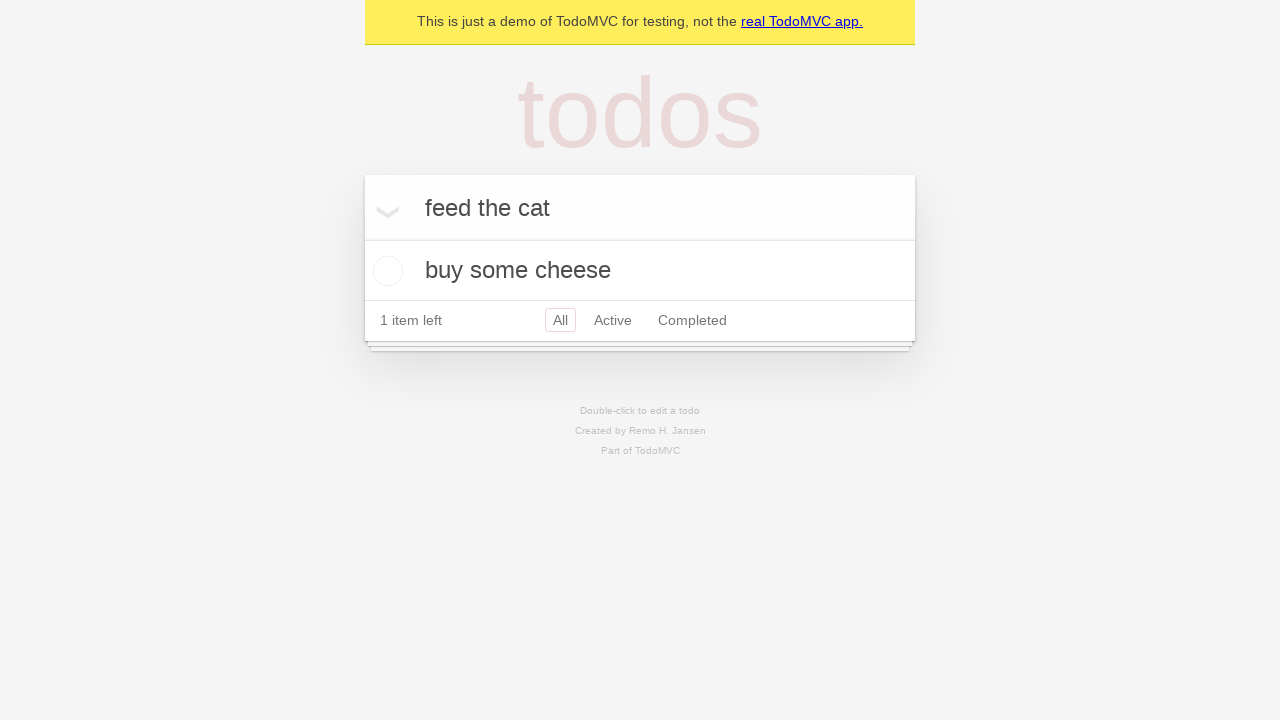

Pressed Enter to create second todo on internal:attr=[placeholder="What needs to be done?"i]
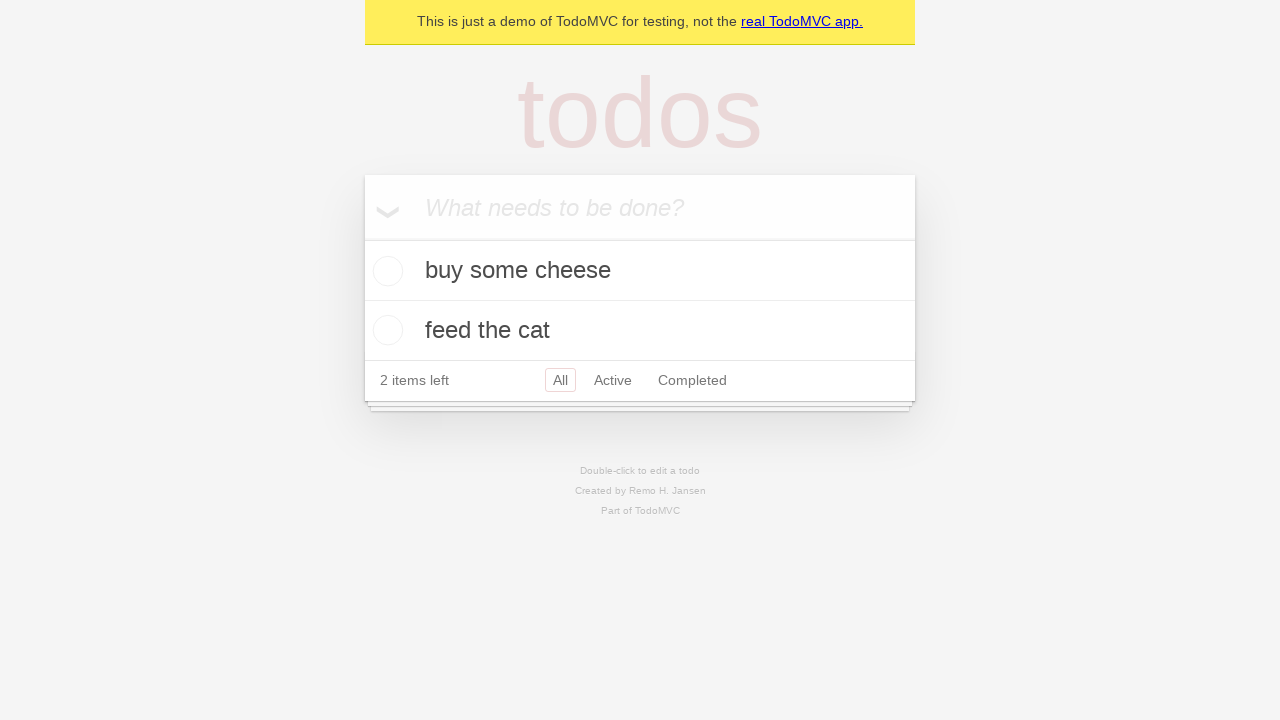

Filled third todo input with 'book a doctors appointment' on internal:attr=[placeholder="What needs to be done?"i]
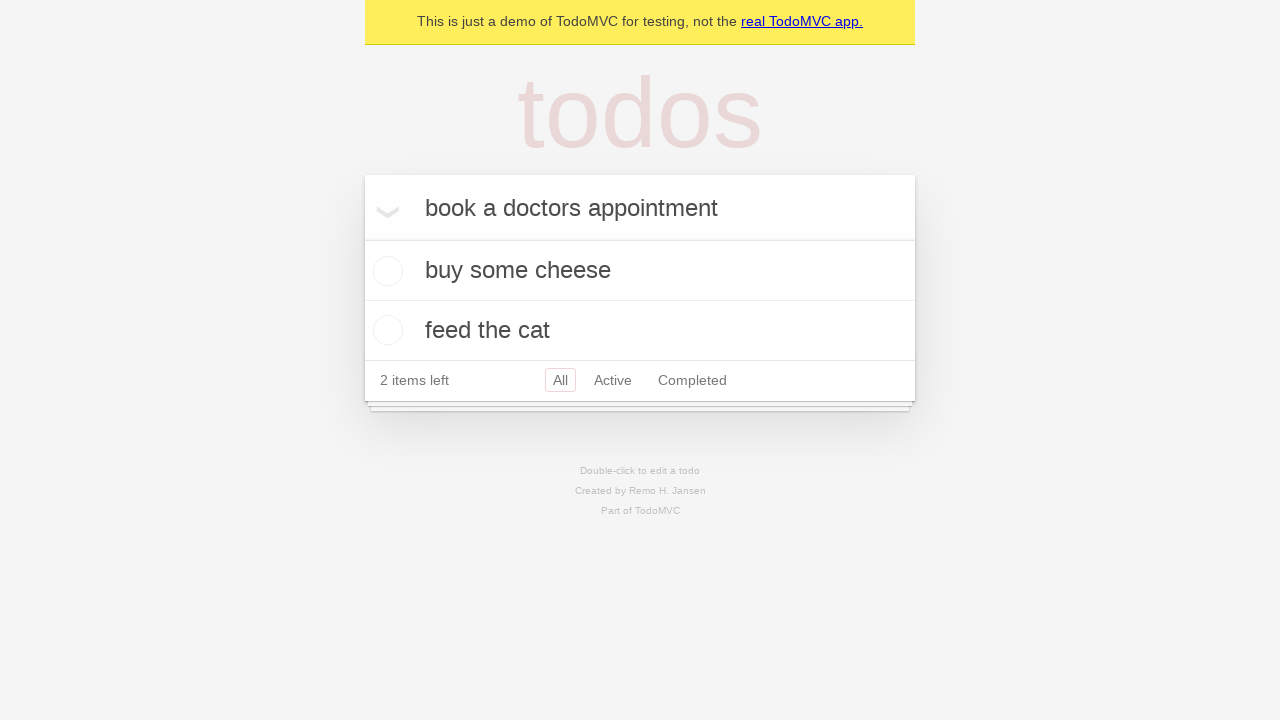

Pressed Enter to create third todo on internal:attr=[placeholder="What needs to be done?"i]
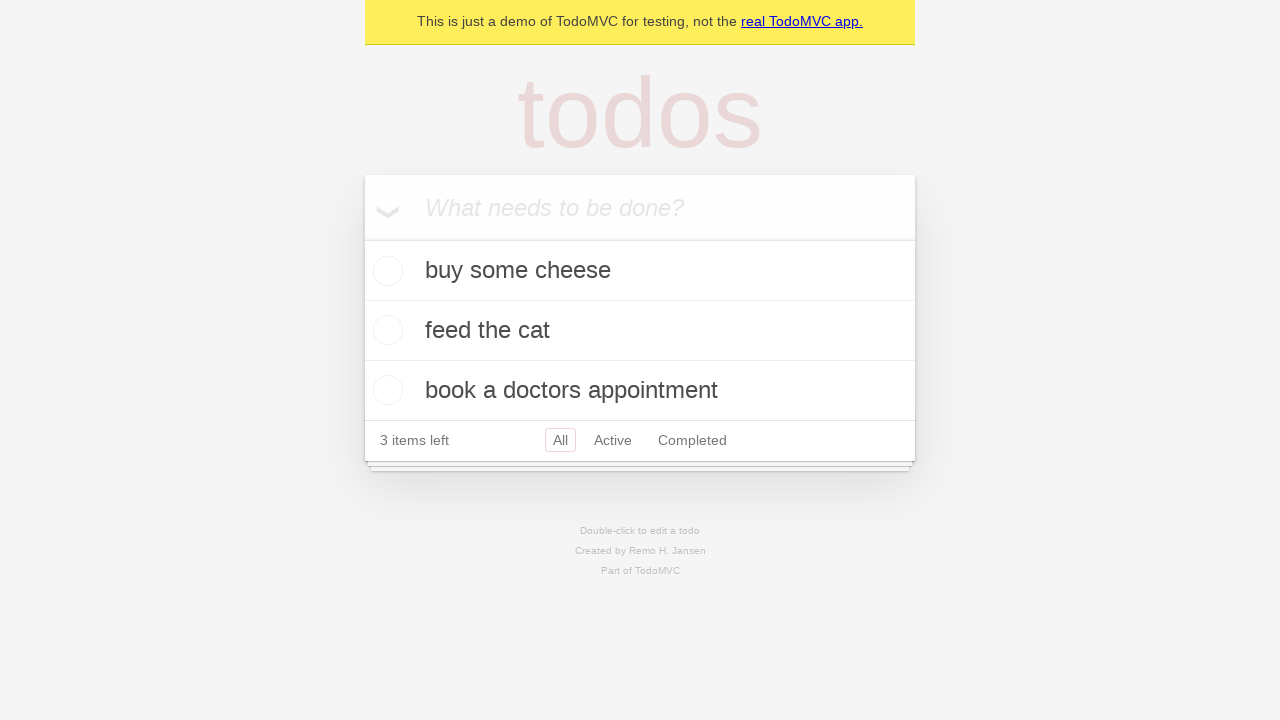

Double-clicked second todo item to enter edit mode at (640, 331) on internal:testid=[data-testid="todo-item"s] >> nth=1
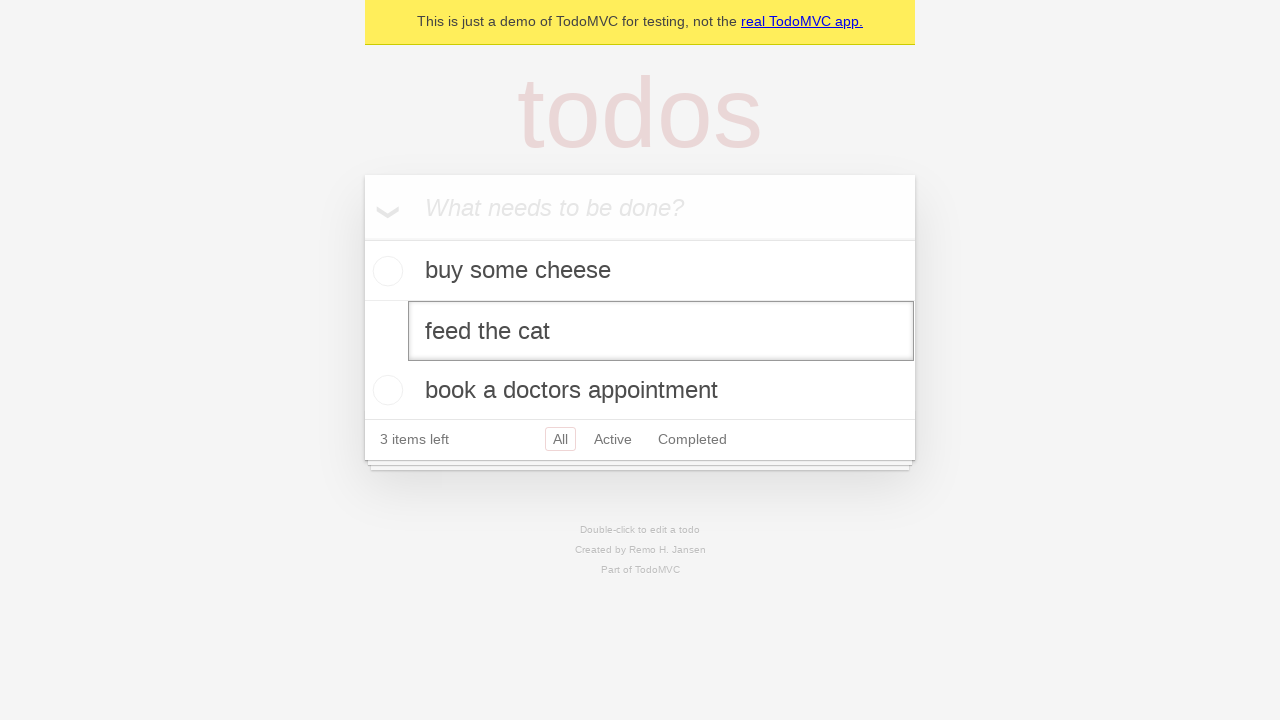

Filled edit field with text containing leading and trailing whitespace on internal:testid=[data-testid="todo-item"s] >> nth=1 >> internal:role=textbox[nam
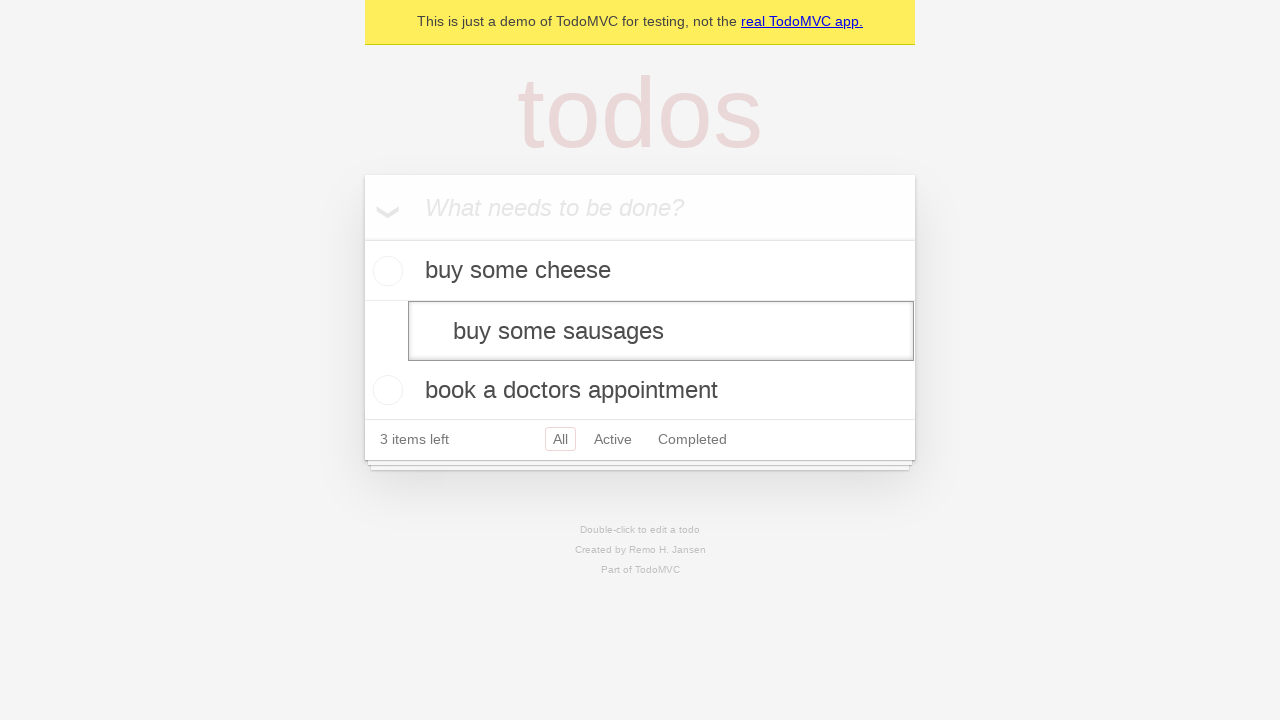

Pressed Enter to save edited todo with whitespace on internal:testid=[data-testid="todo-item"s] >> nth=1 >> internal:role=textbox[nam
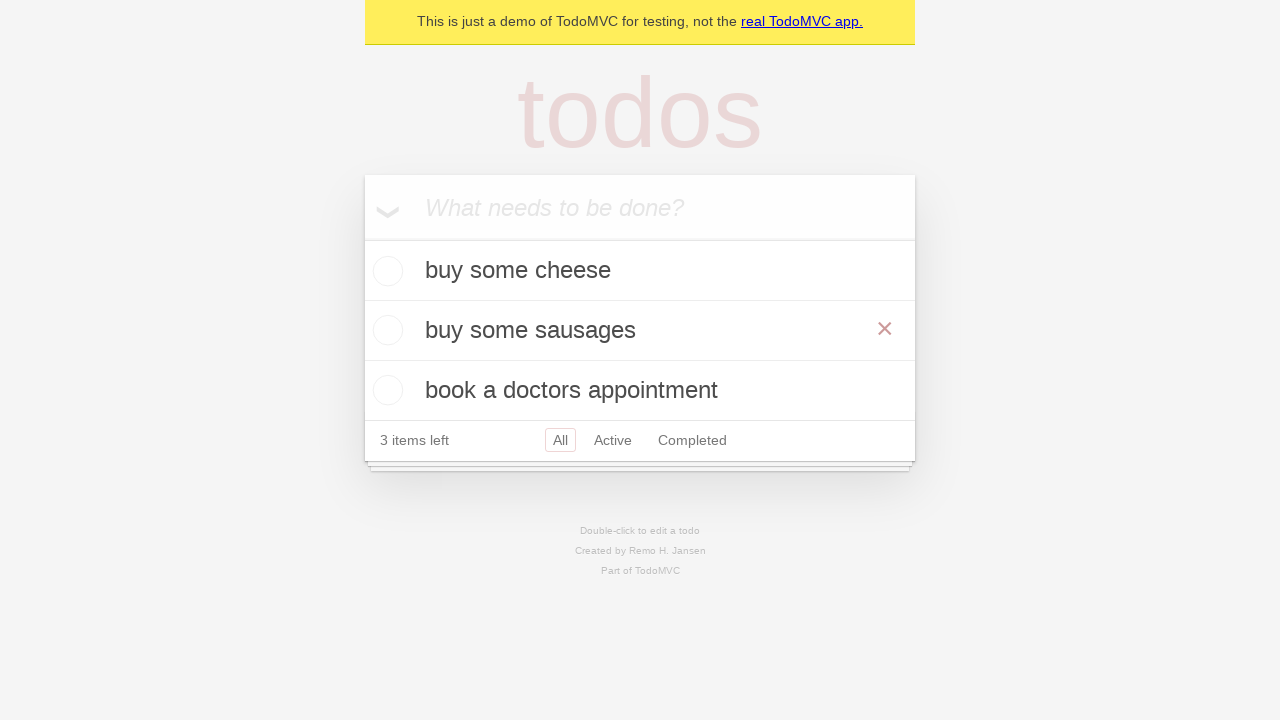

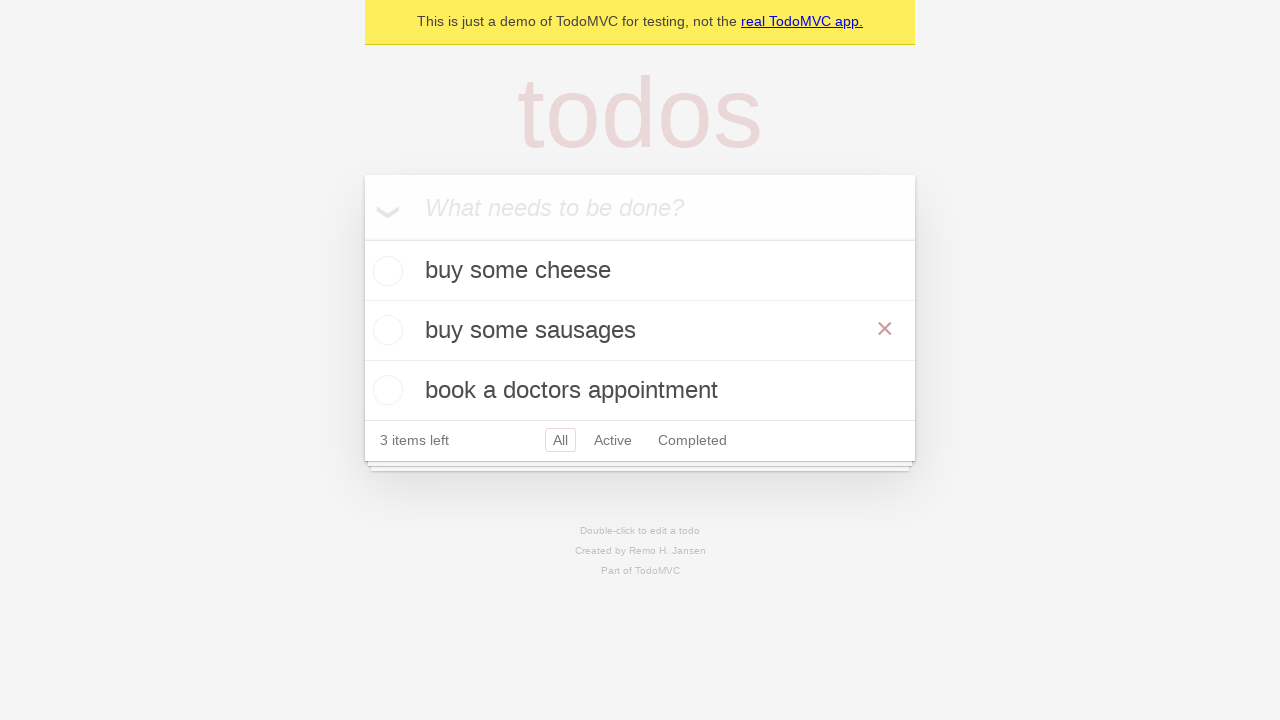